Tests iframe interaction by navigating to a frames demo page, filling a text input in a nested frame, and checking a checkbox in a child frame

Starting URL: https://ui.vision/demo/webtest/frames/

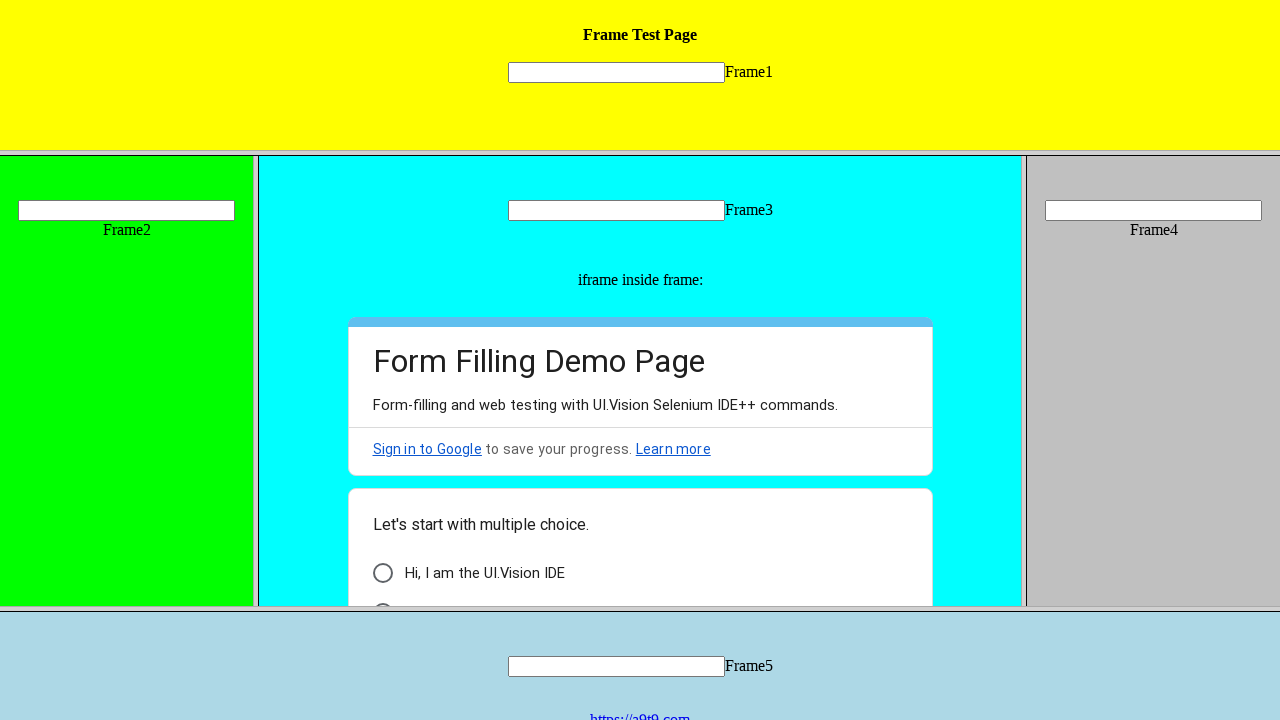

Located frame 3 by URL (frame_3.html)
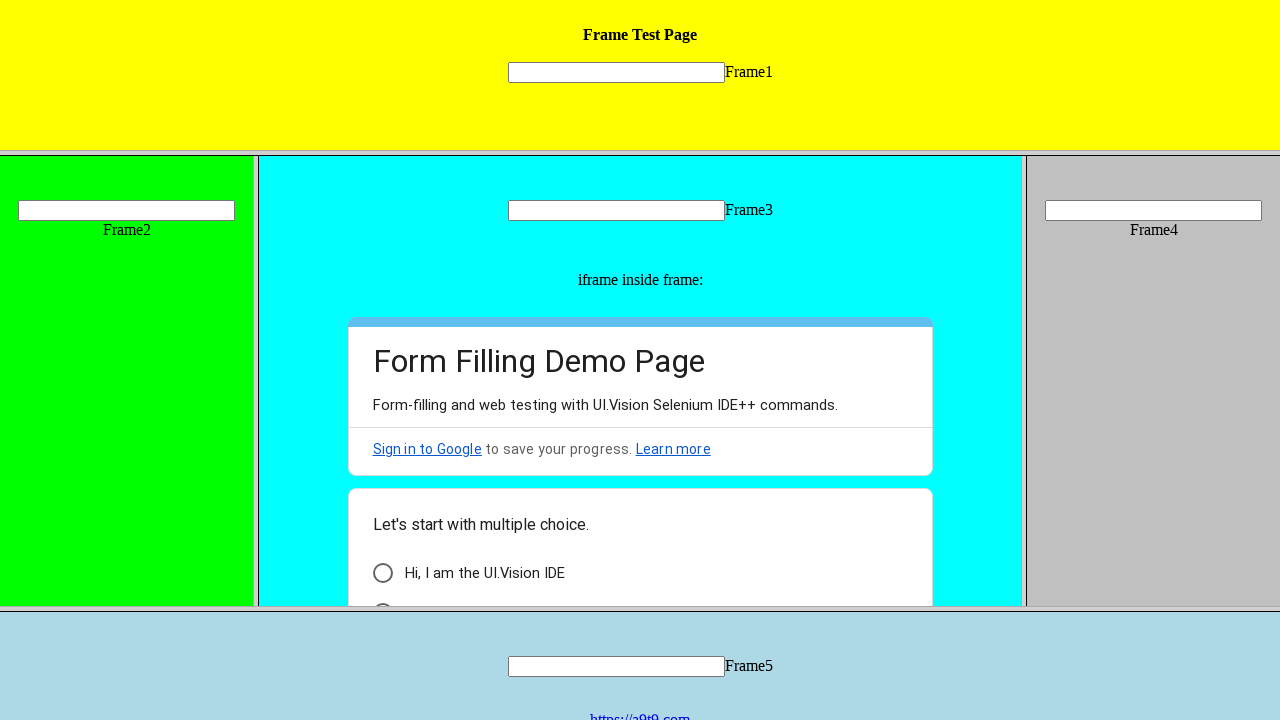

Filled text input in frame 3 with 'hello' on input[name='mytext3']
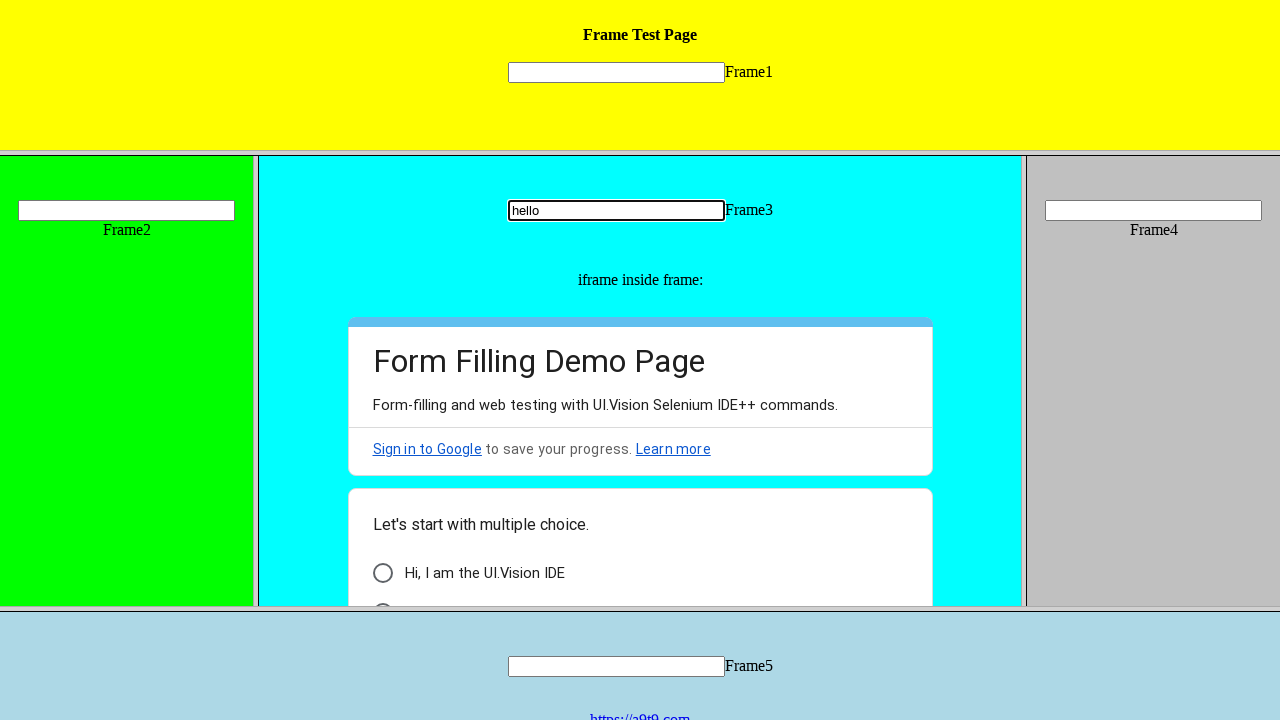

Retrieved child frames of frame 3
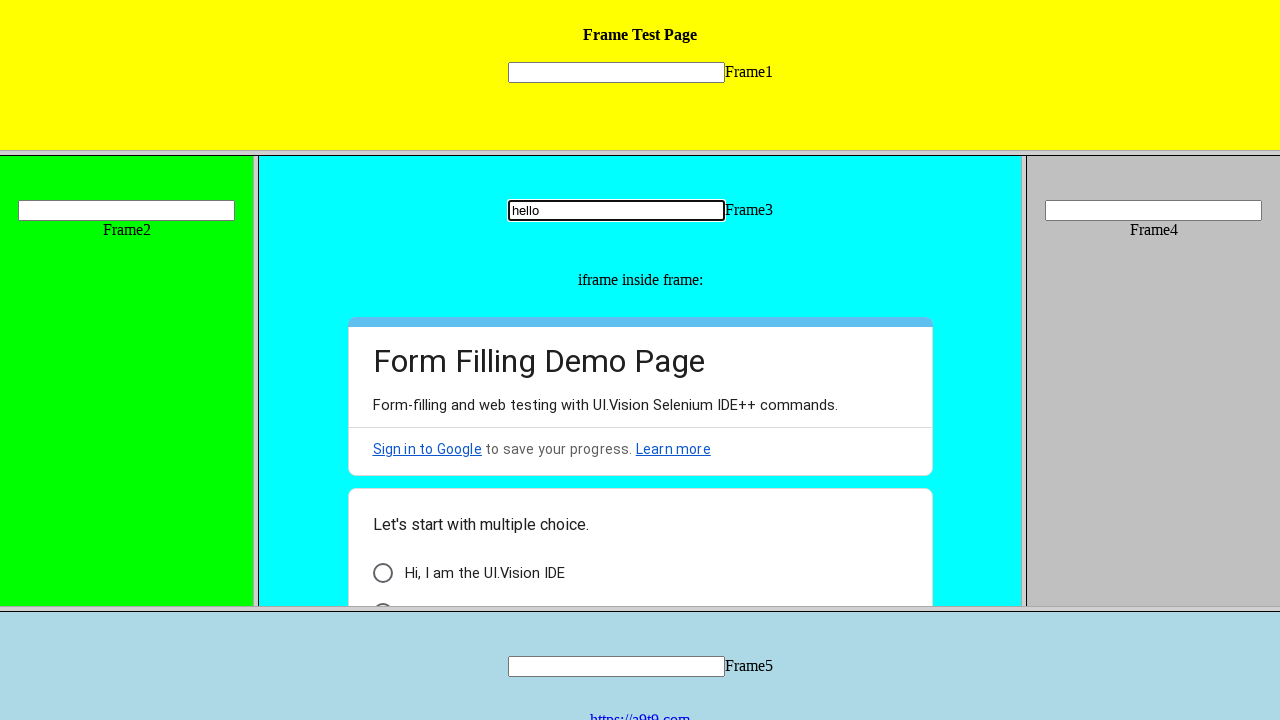

Checked checkbox in first child frame of frame 3 at (382, 573) on xpath=//*[@id='i6']/div[3]/div
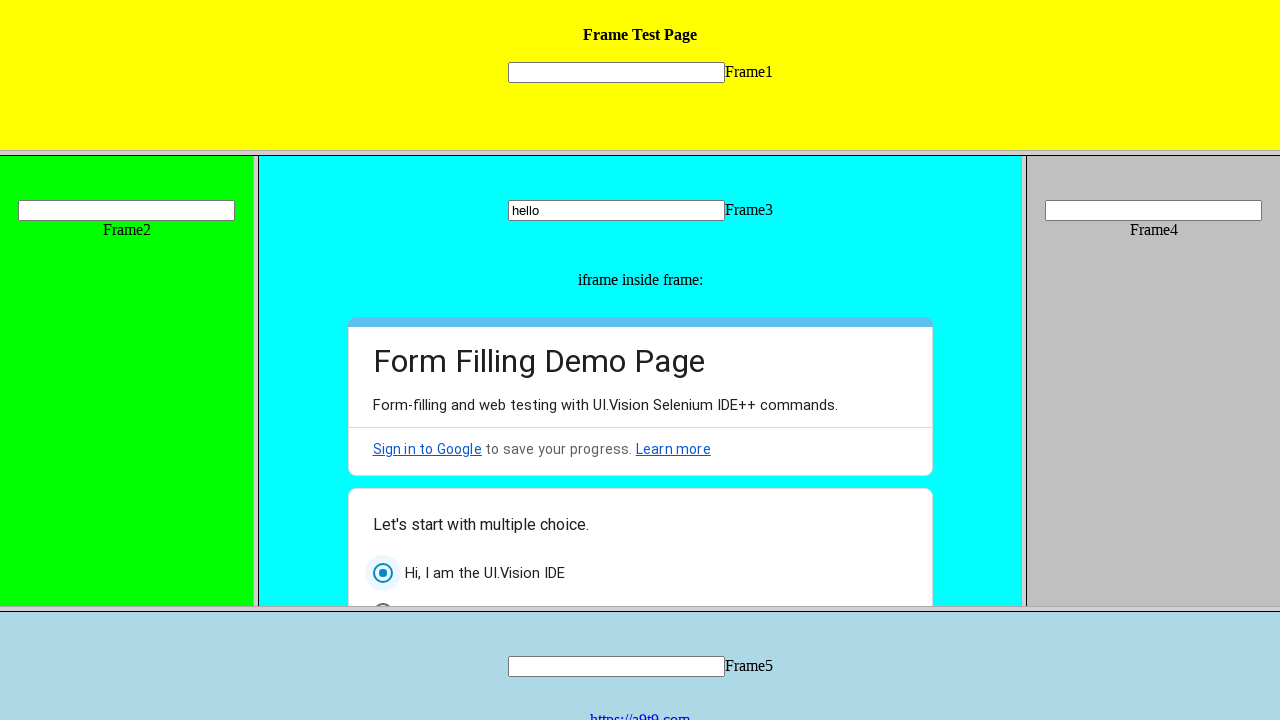

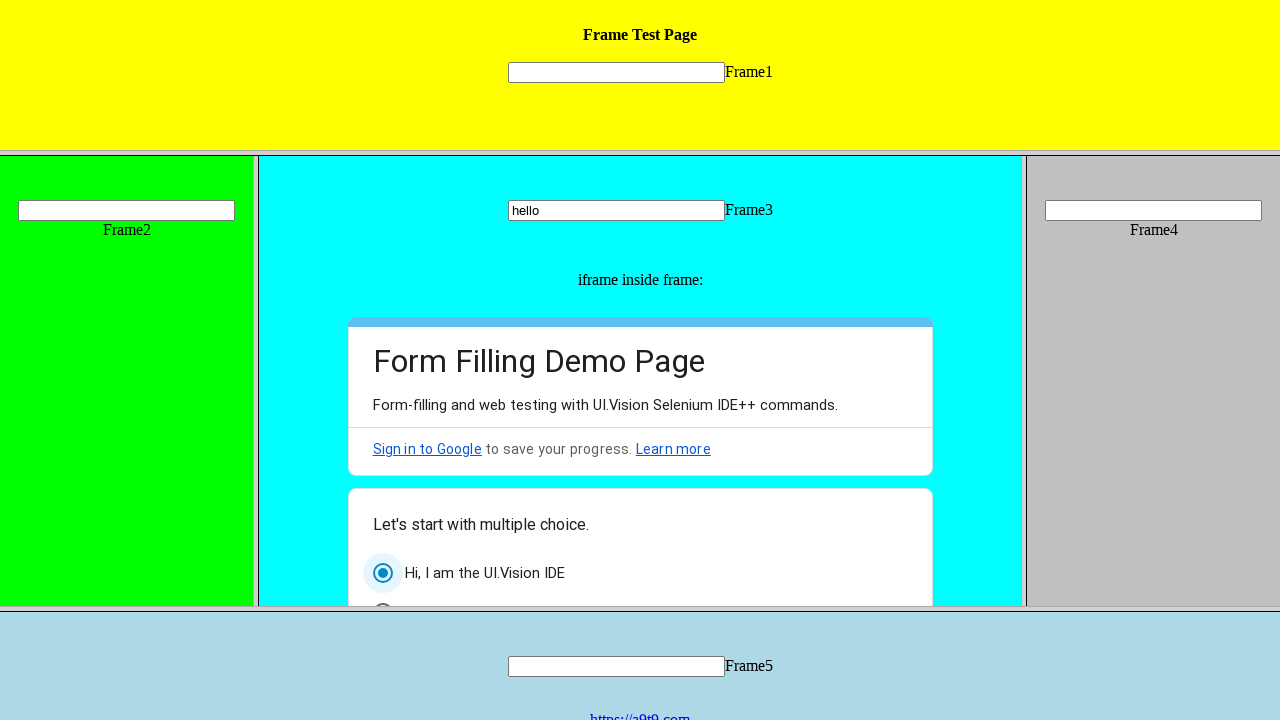